Tests hover functionality by hovering over three images and verifying that the corresponding user names become visible when hovered

Starting URL: https://practice.cydeo.com/hovers

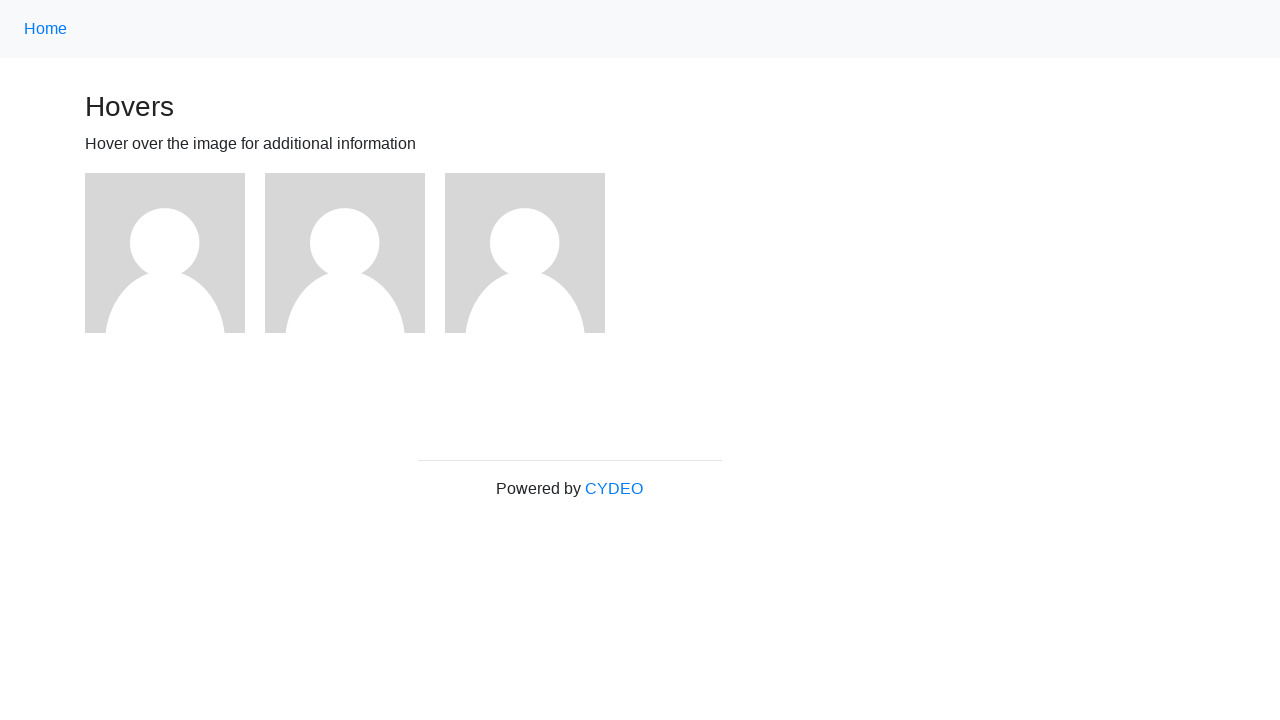

Navigated to hovers practice page
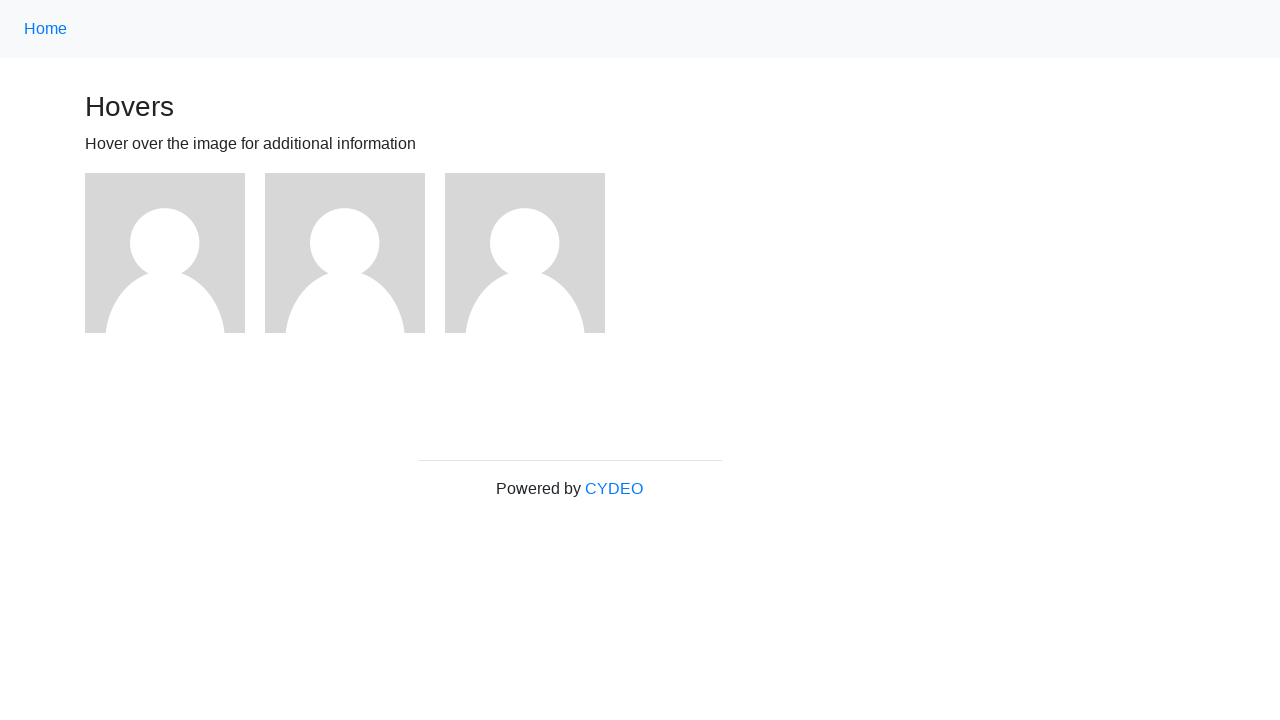

Located first image element
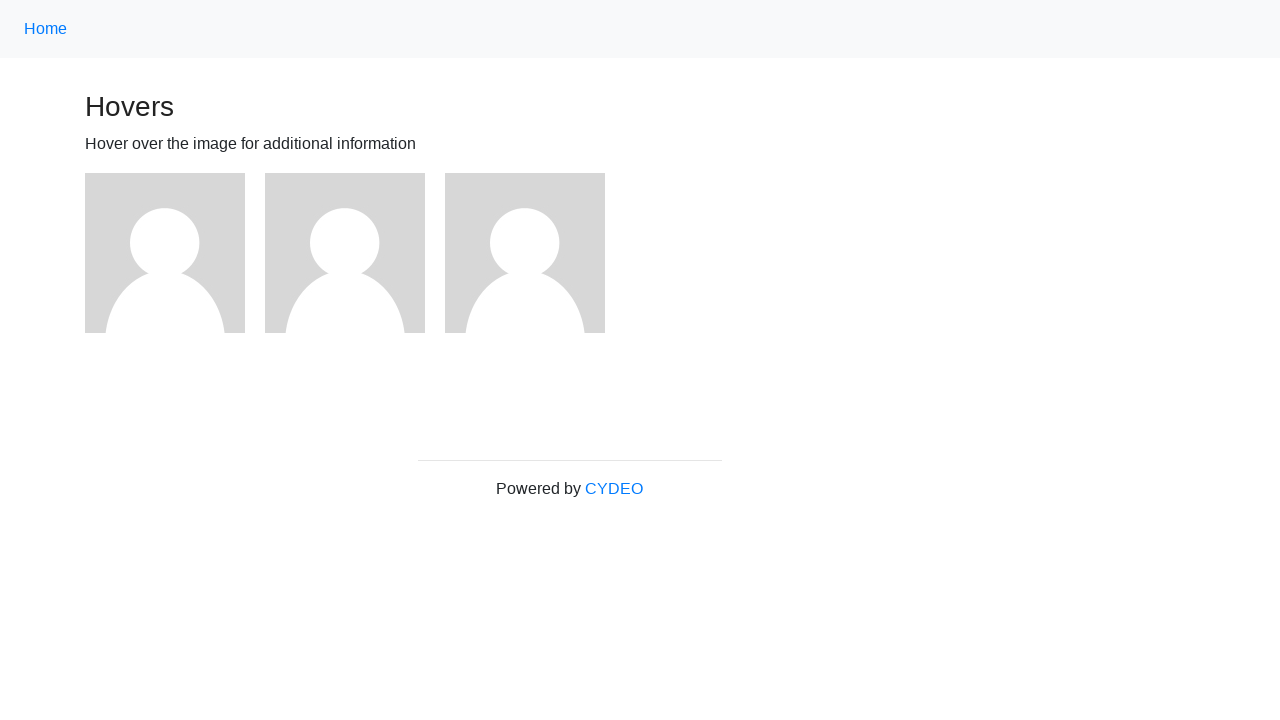

Located second image element
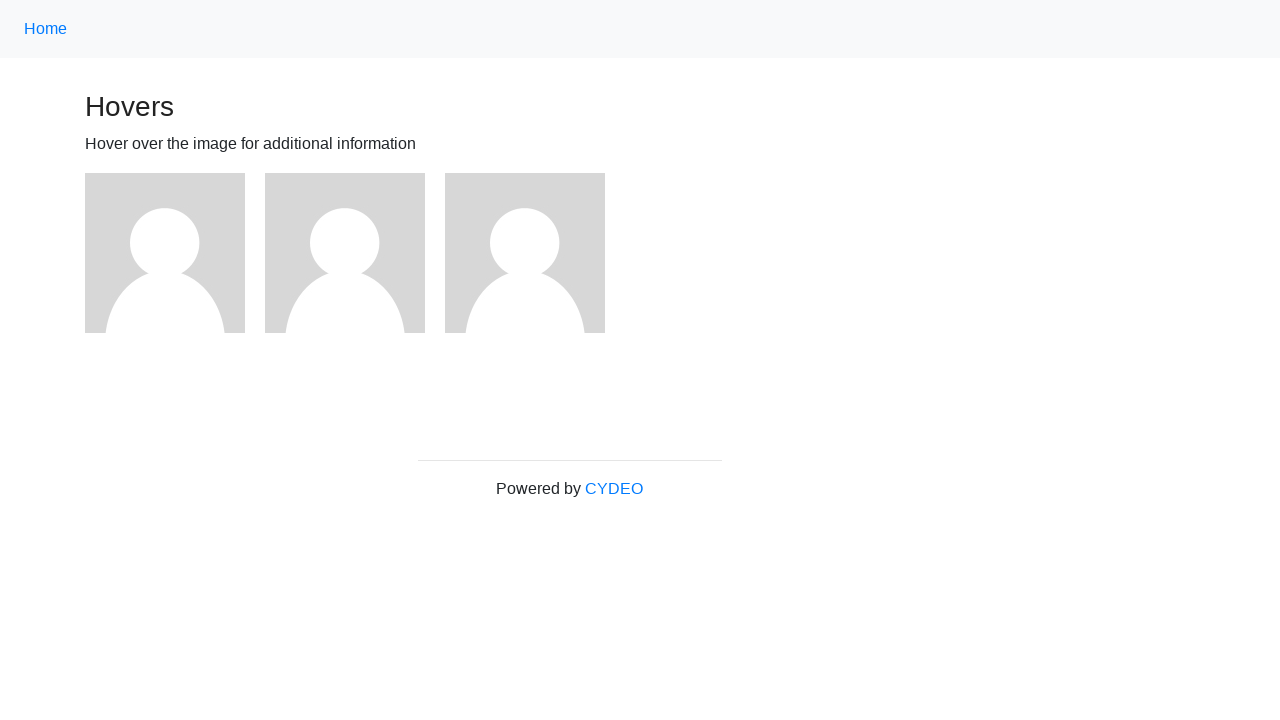

Located third image element
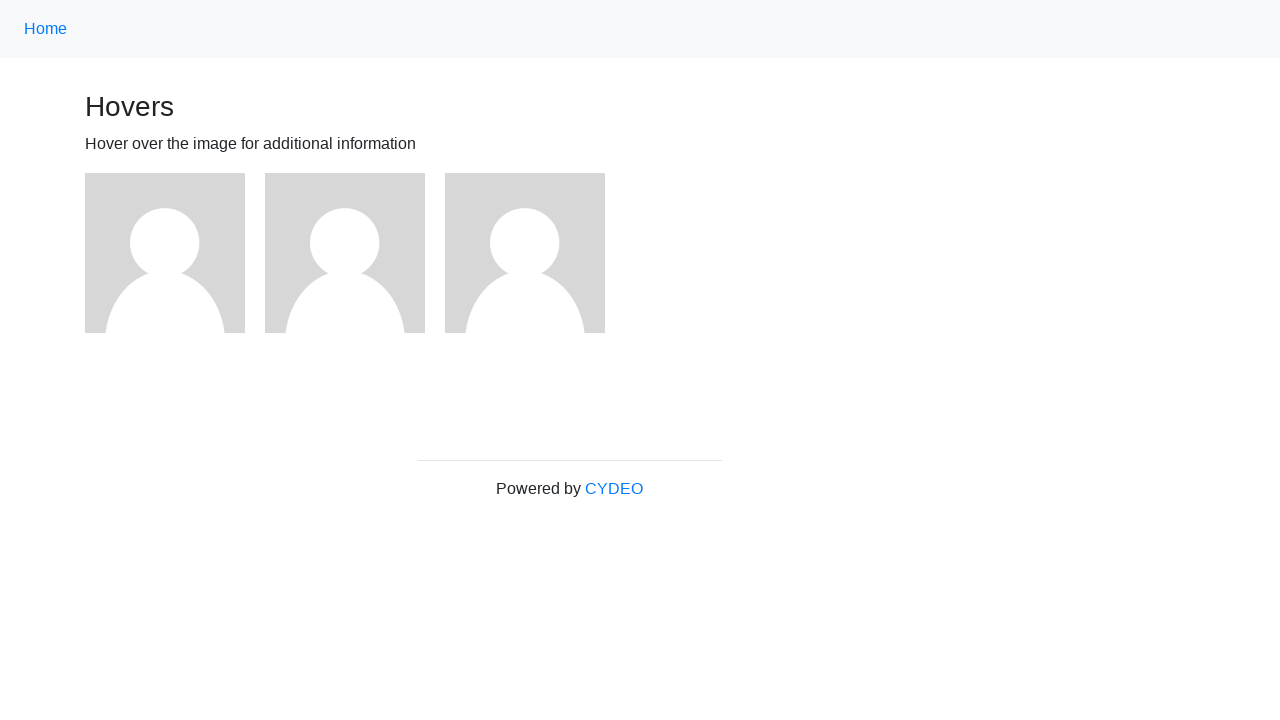

Located user1 text element
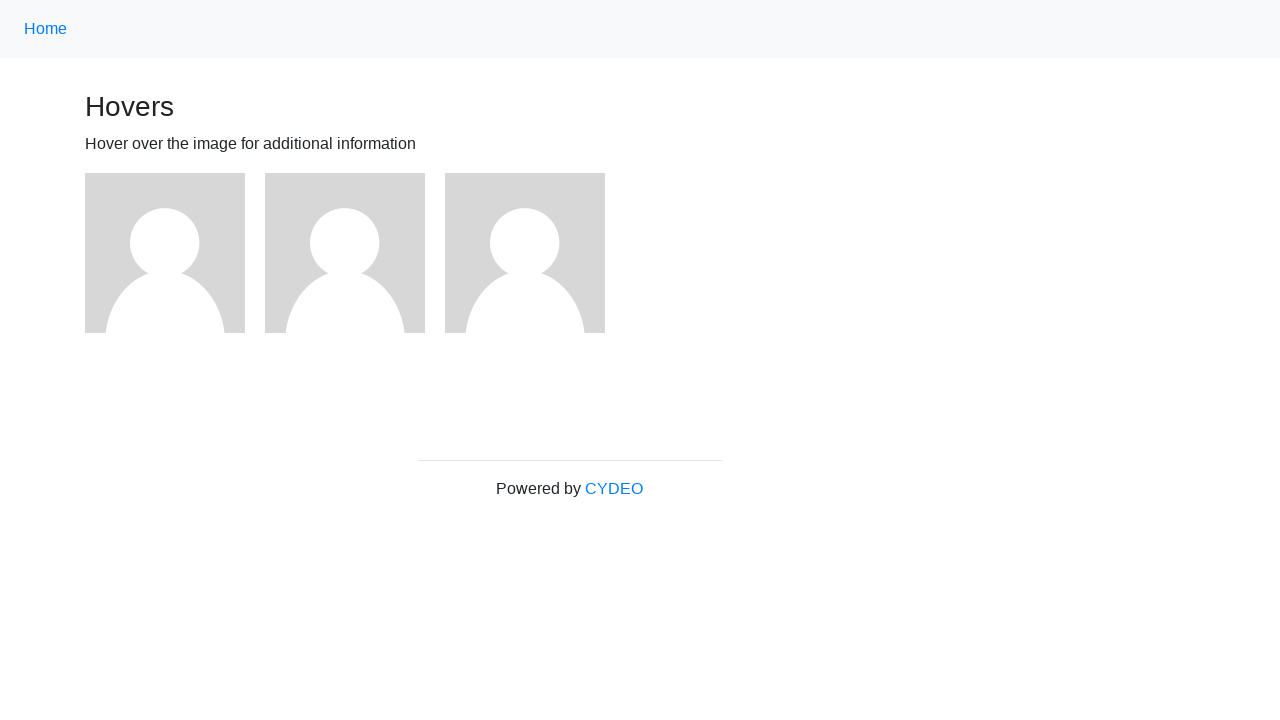

Located user2 text element
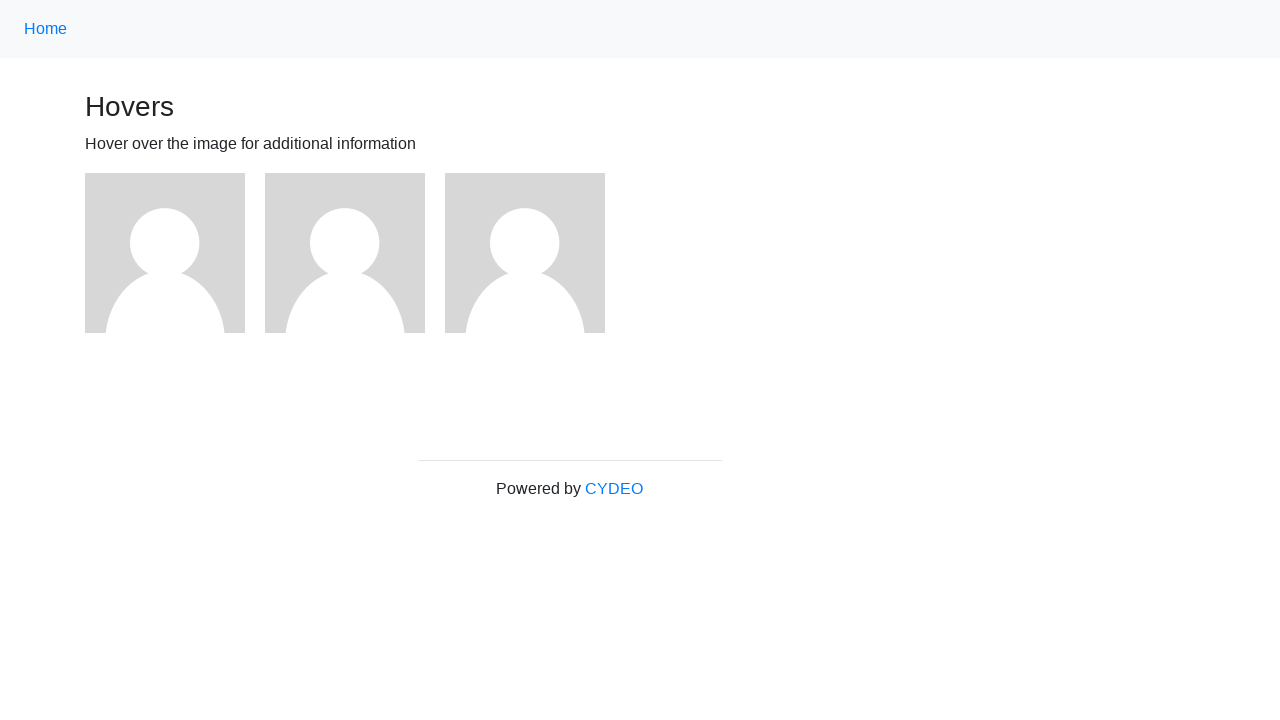

Located user3 text element
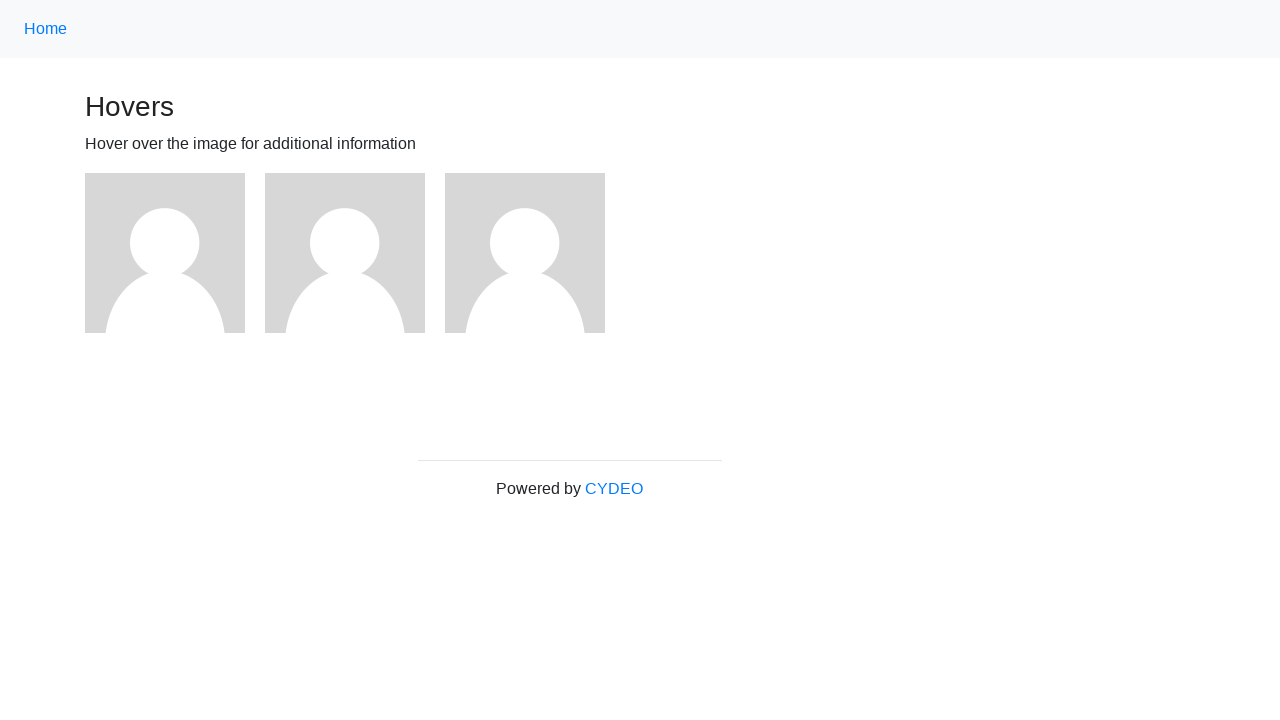

Hovered over first image at (165, 253) on (//img)[1]
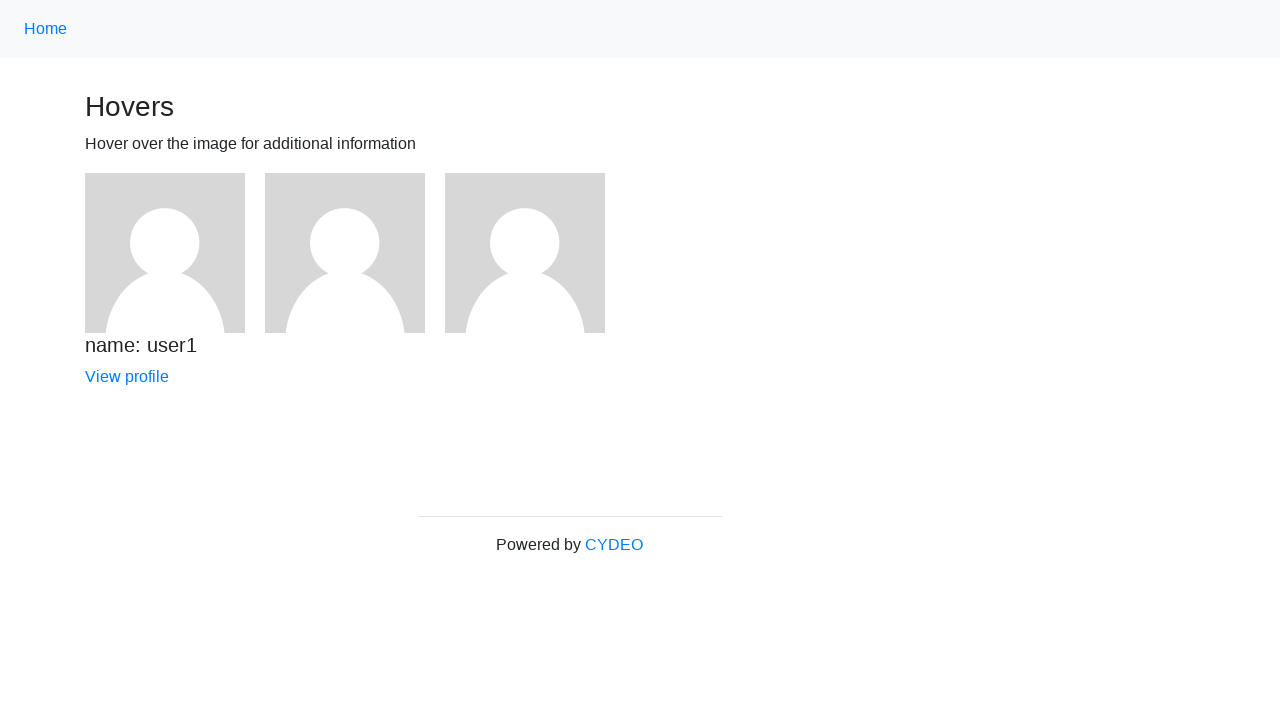

Verified user1 name is visible after hover
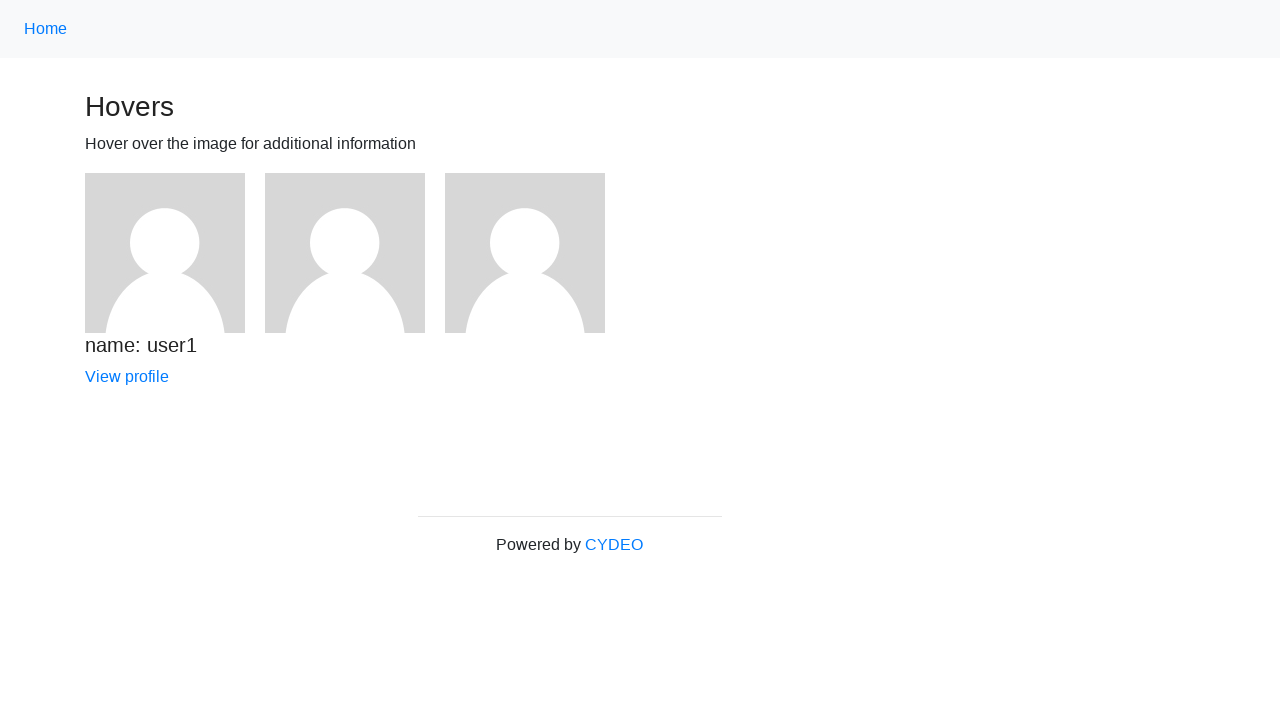

Hovered over second image at (345, 253) on (//img)[2]
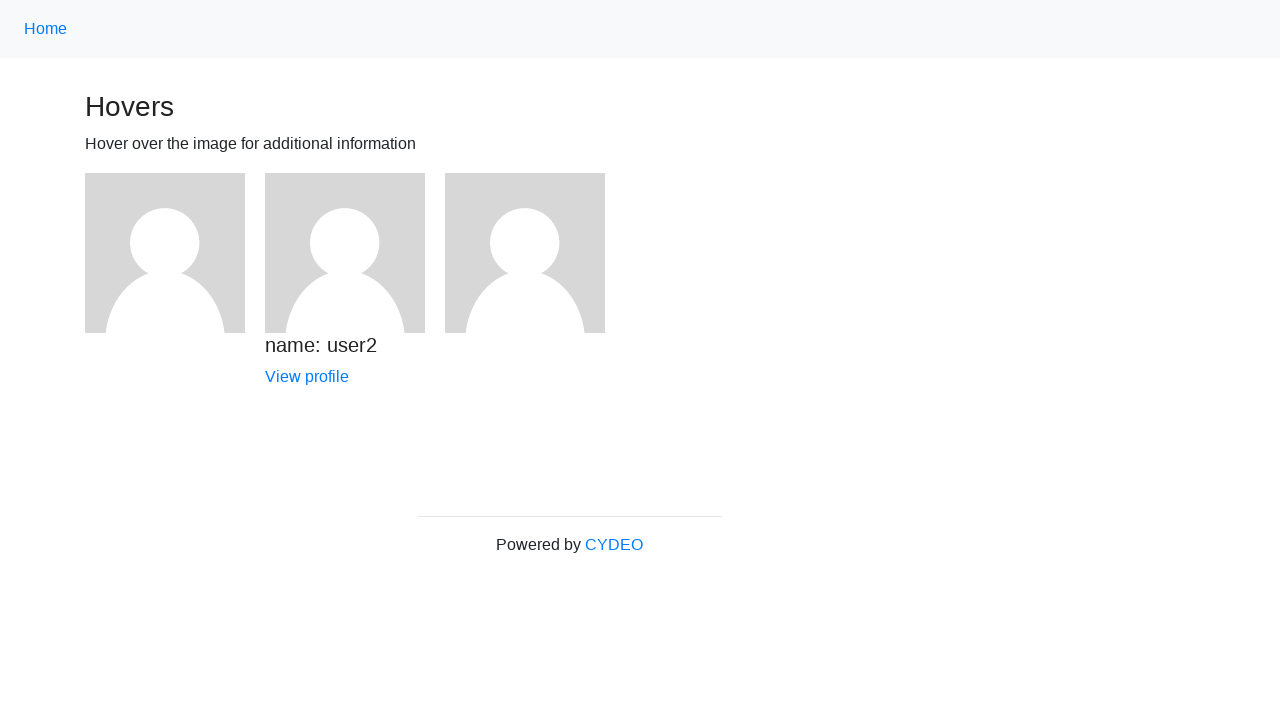

Verified user2 name is visible after hover
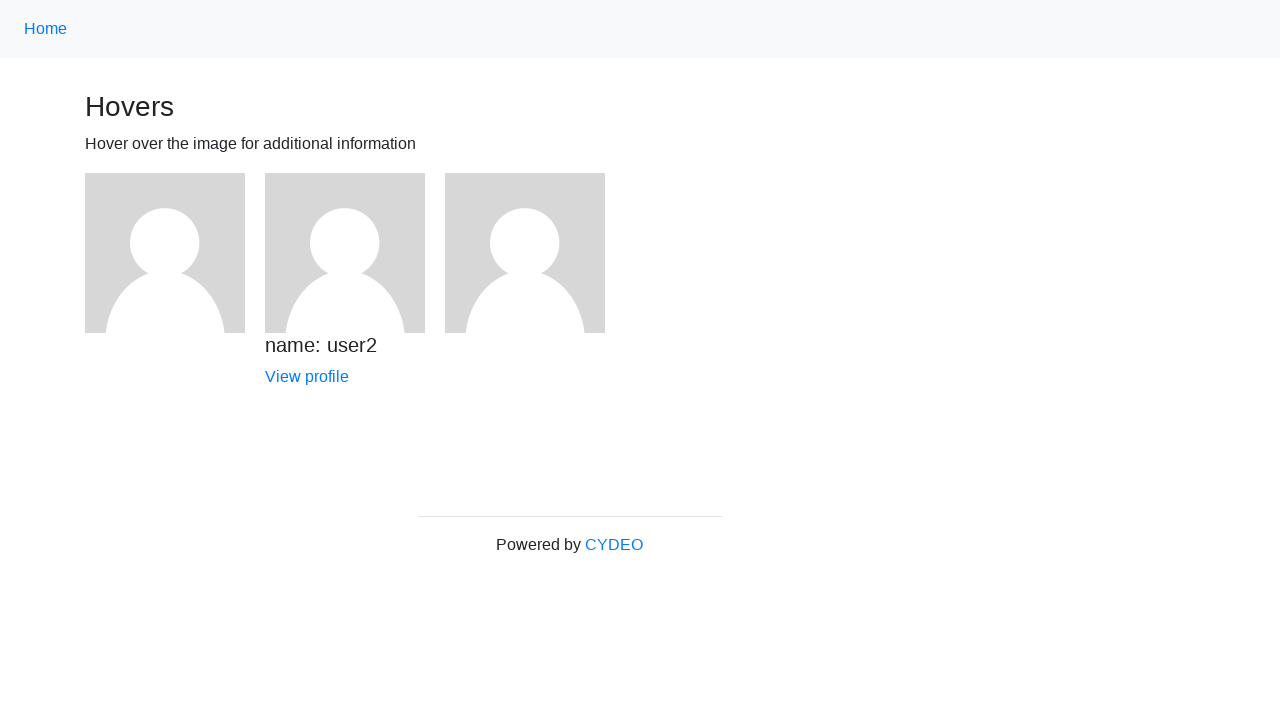

Hovered over third image at (525, 253) on (//img)[3]
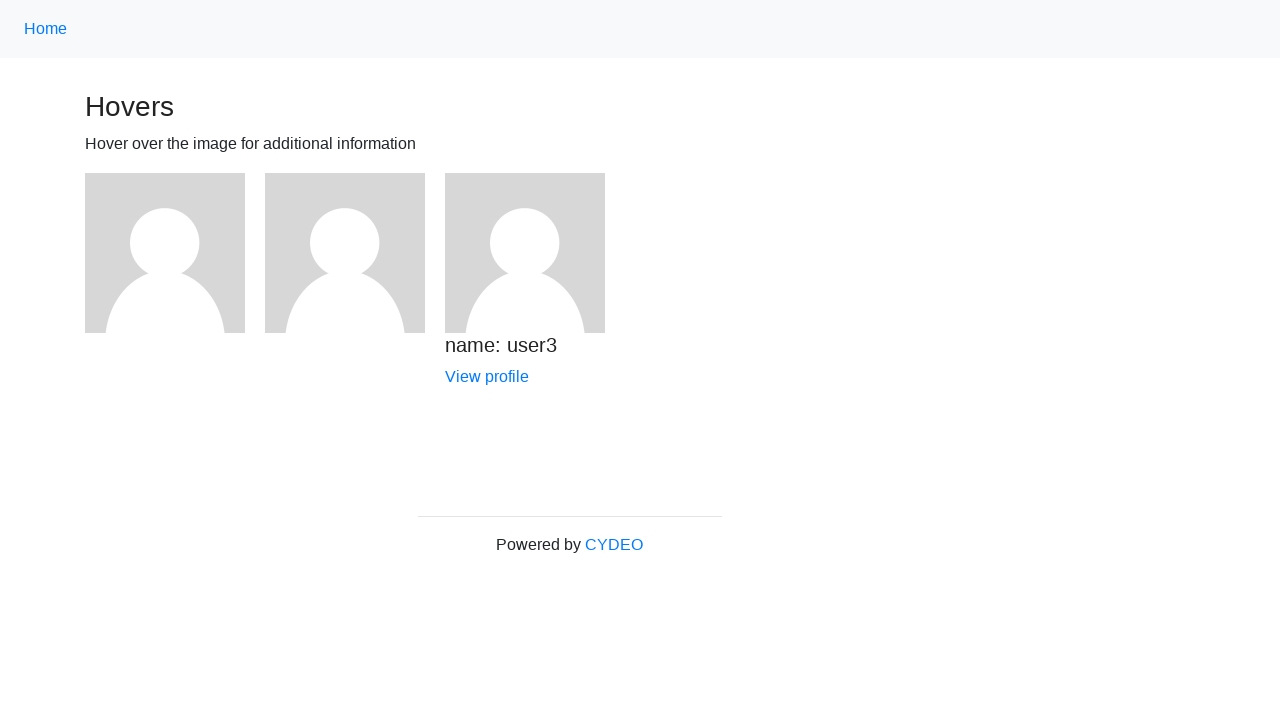

Verified user3 name is visible after hover
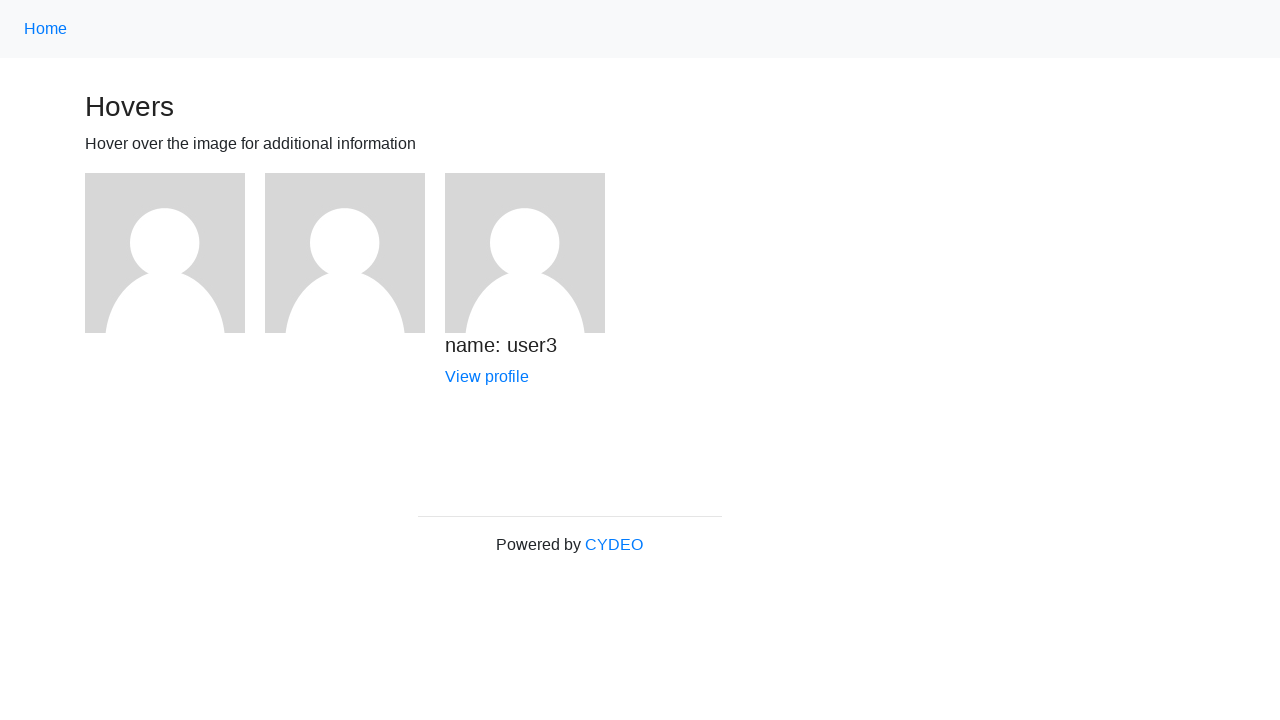

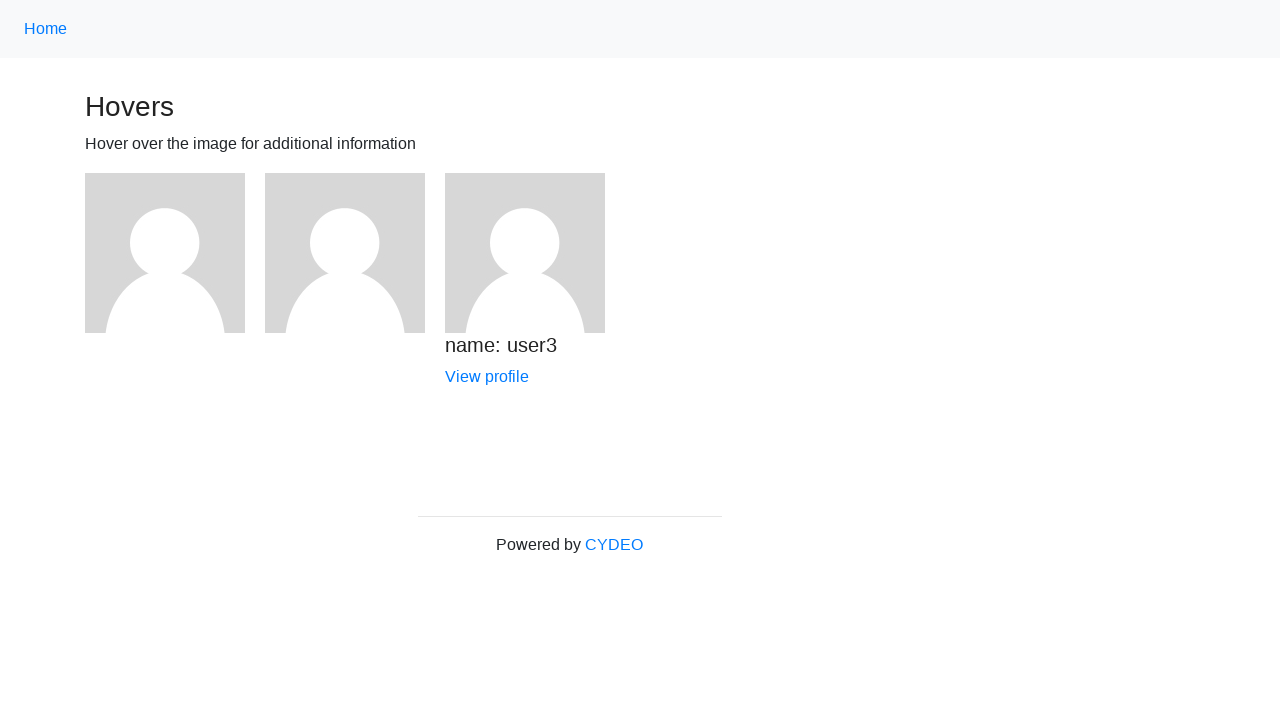